Tests dynamic controls by clicking the Remove button and verifying the "It's gone!" message is displayed after the checkbox is removed.

Starting URL: https://the-internet.herokuapp.com/dynamic_controls

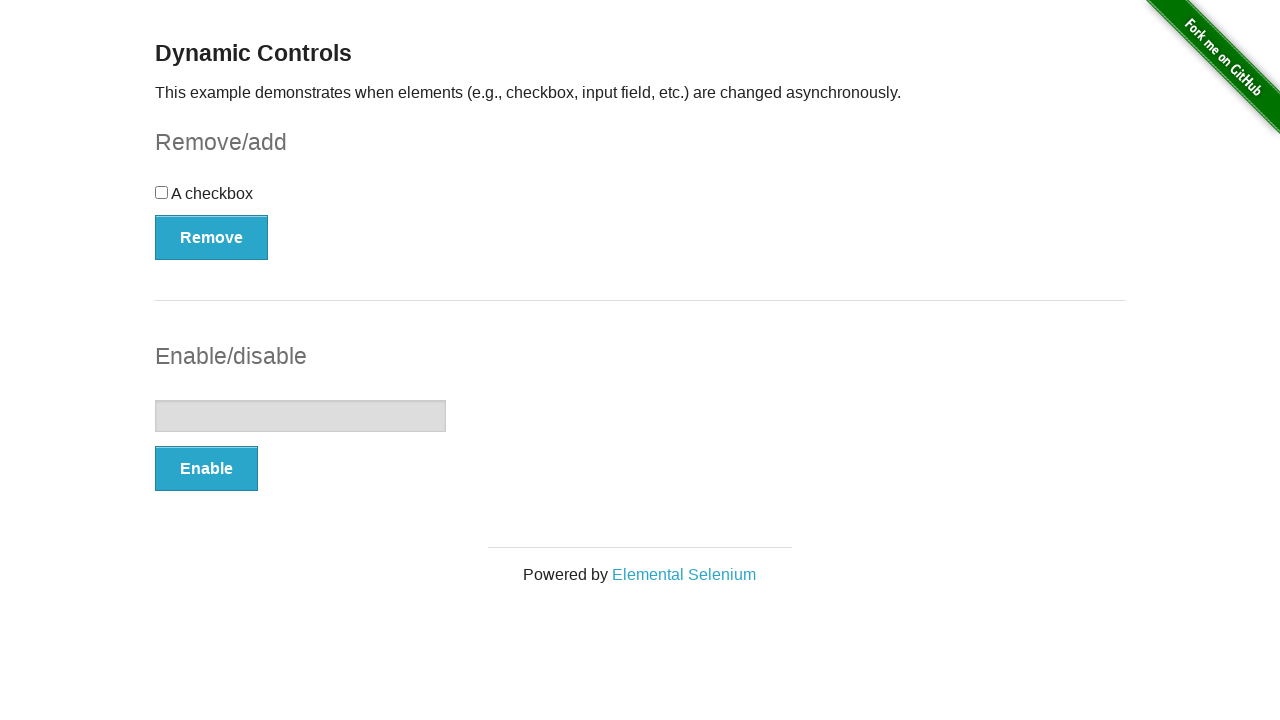

Clicked the Remove button to remove the checkbox at (212, 237) on button[type='button']
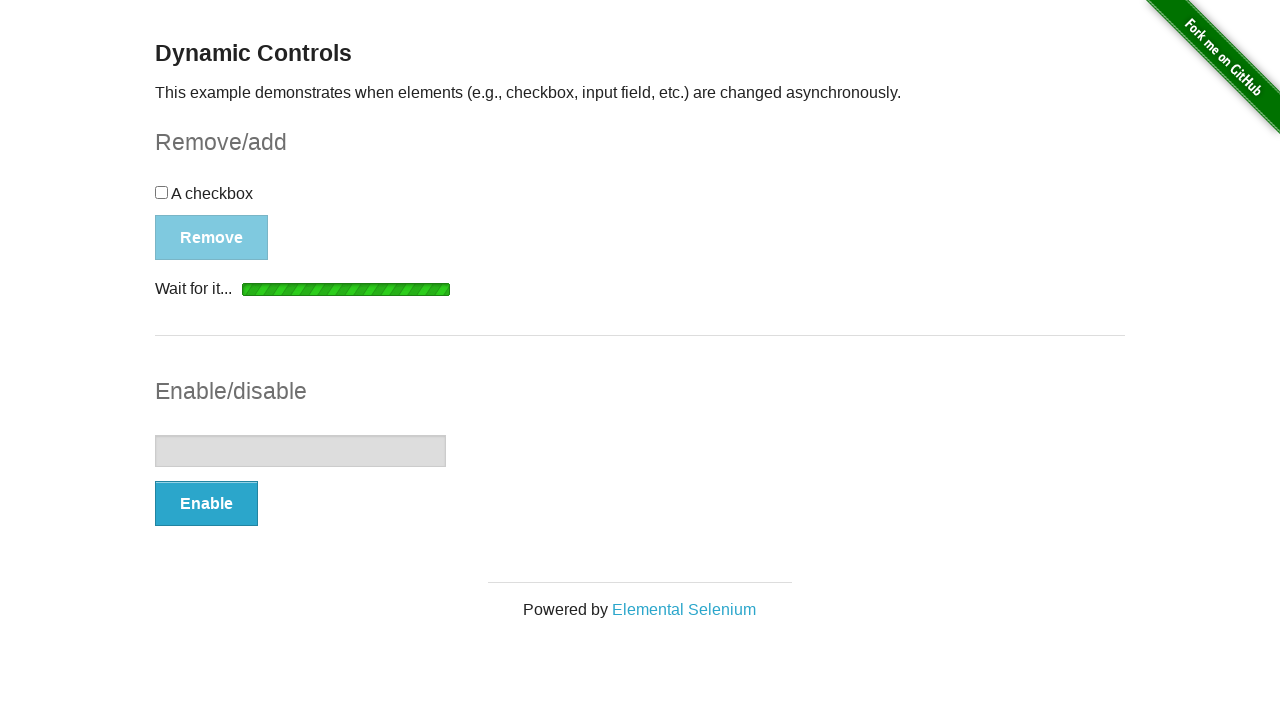

Waited for 'It's gone!' message to appear
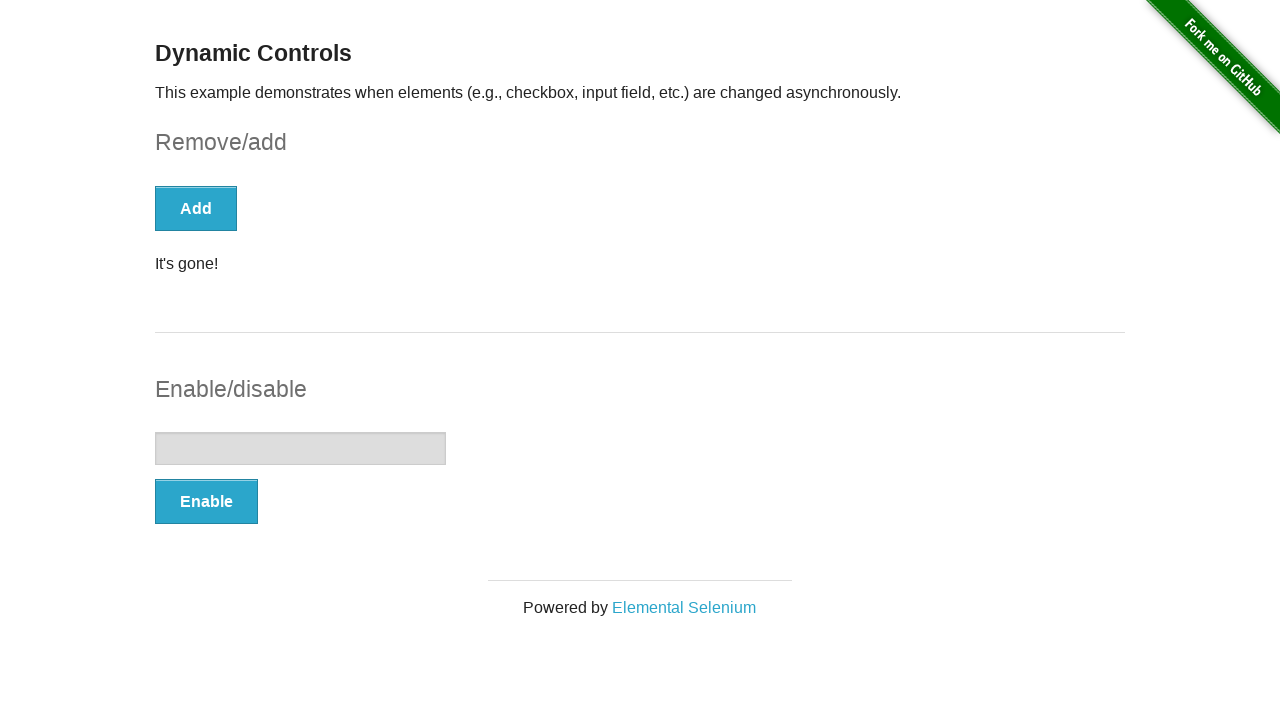

Verified that the message displays 'It's gone!'
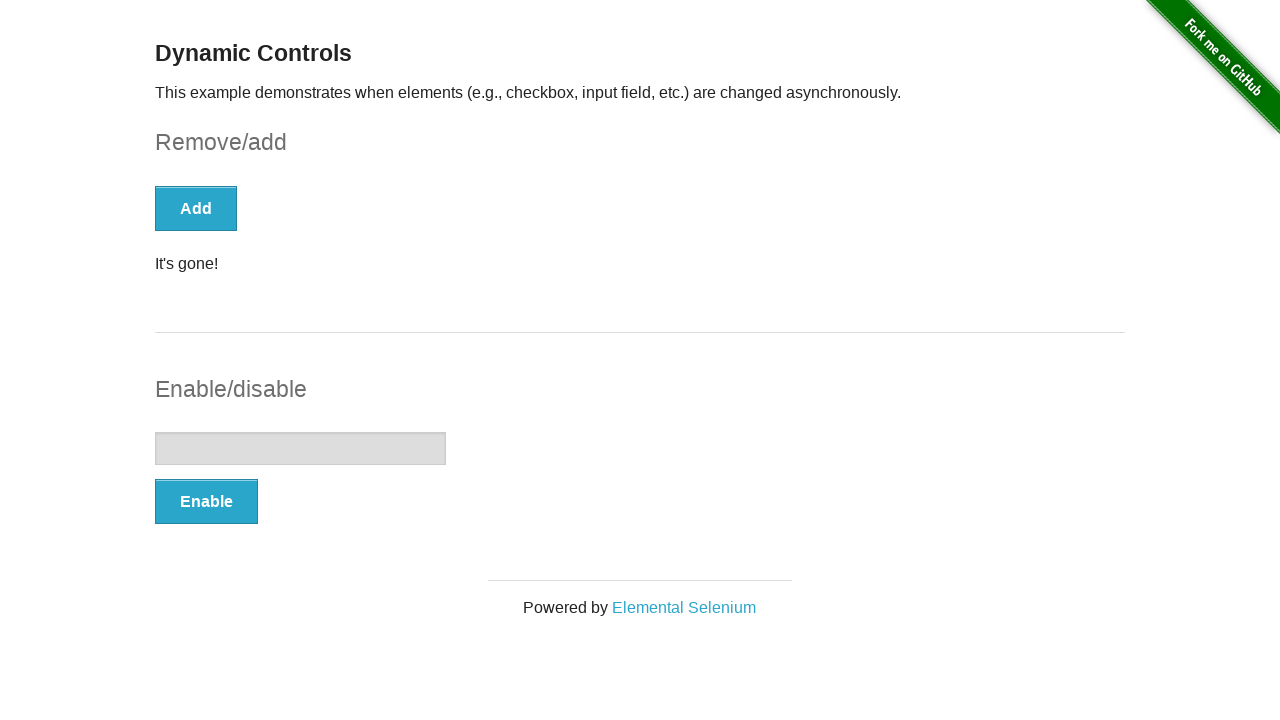

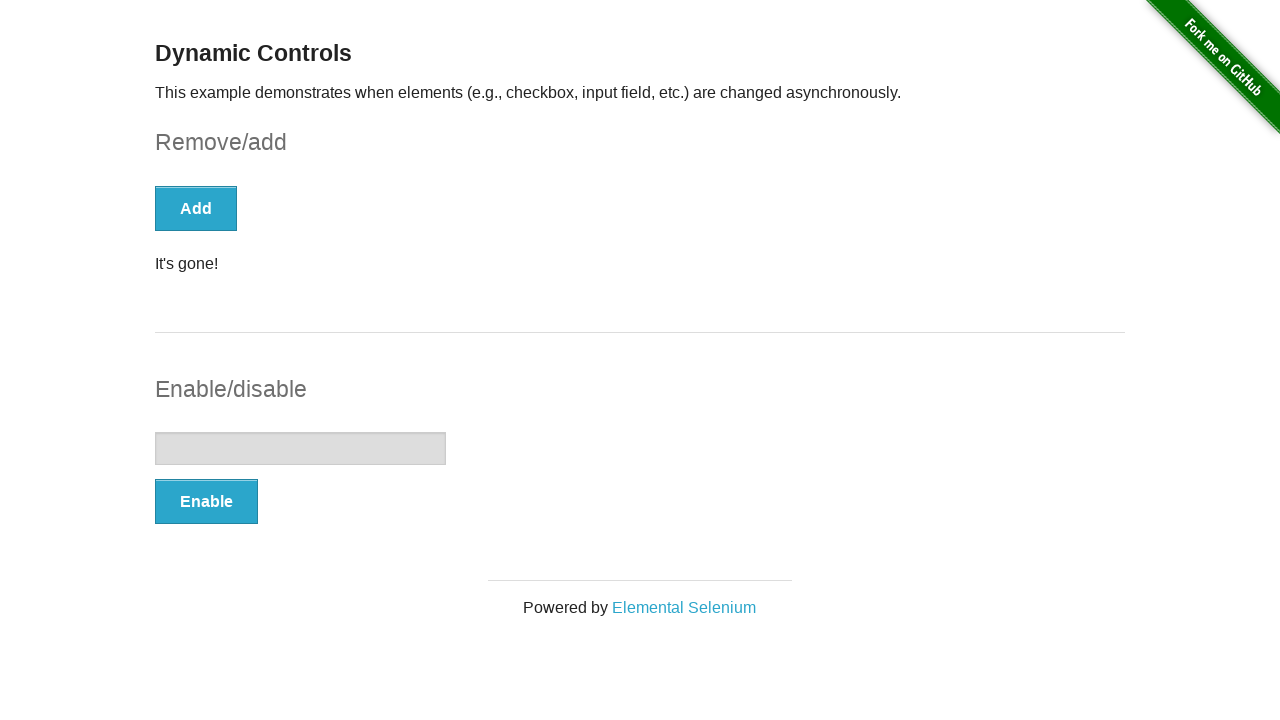